Tests navigation to Browse Languages and back to Start page, verifying welcome heading

Starting URL: http://www.99-bottles-of-beer.net/

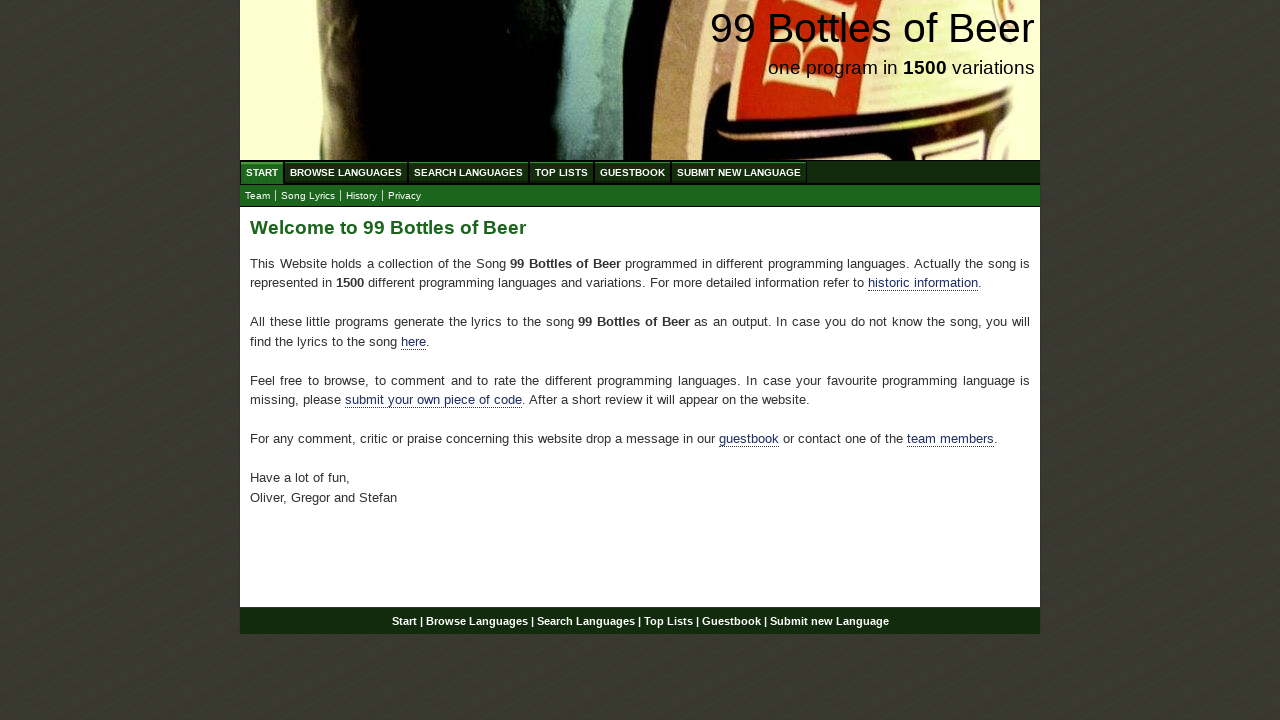

Clicked on Browse Languages link in menu at (346, 172) on #menu a[href='/abc.html']
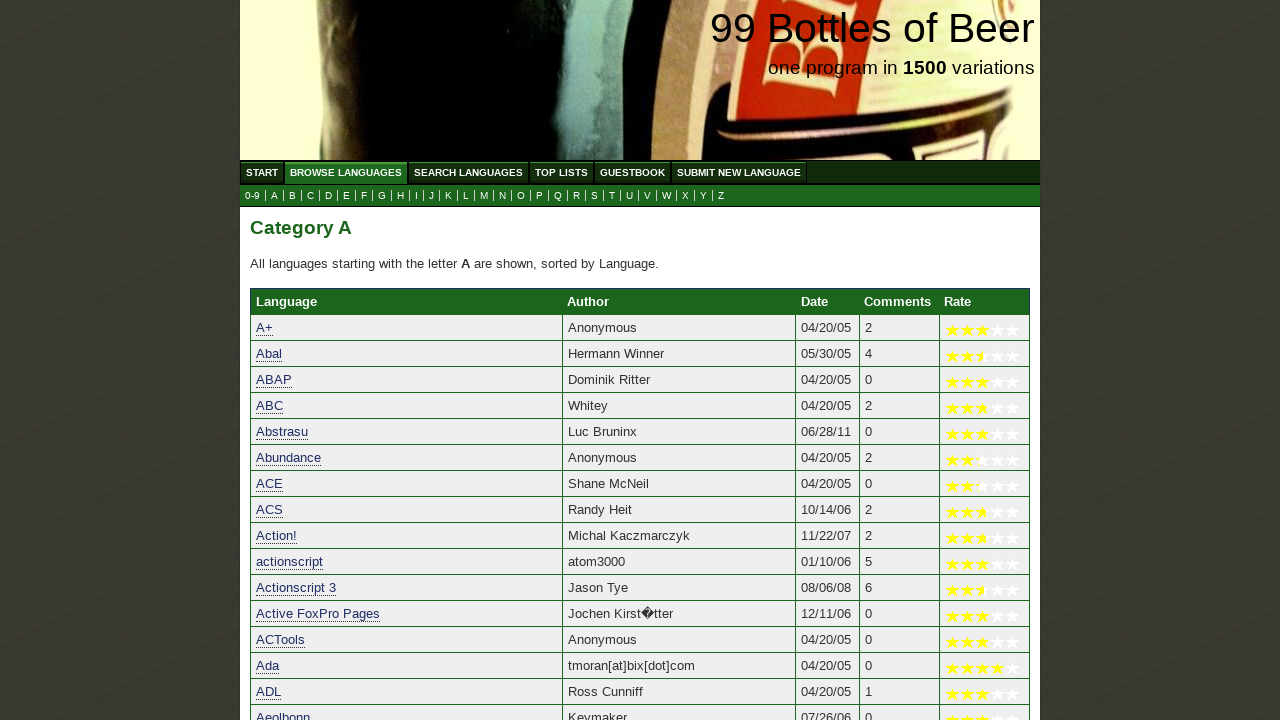

Clicked on Start (home) link in menu at (262, 172) on #menu a[href='/']
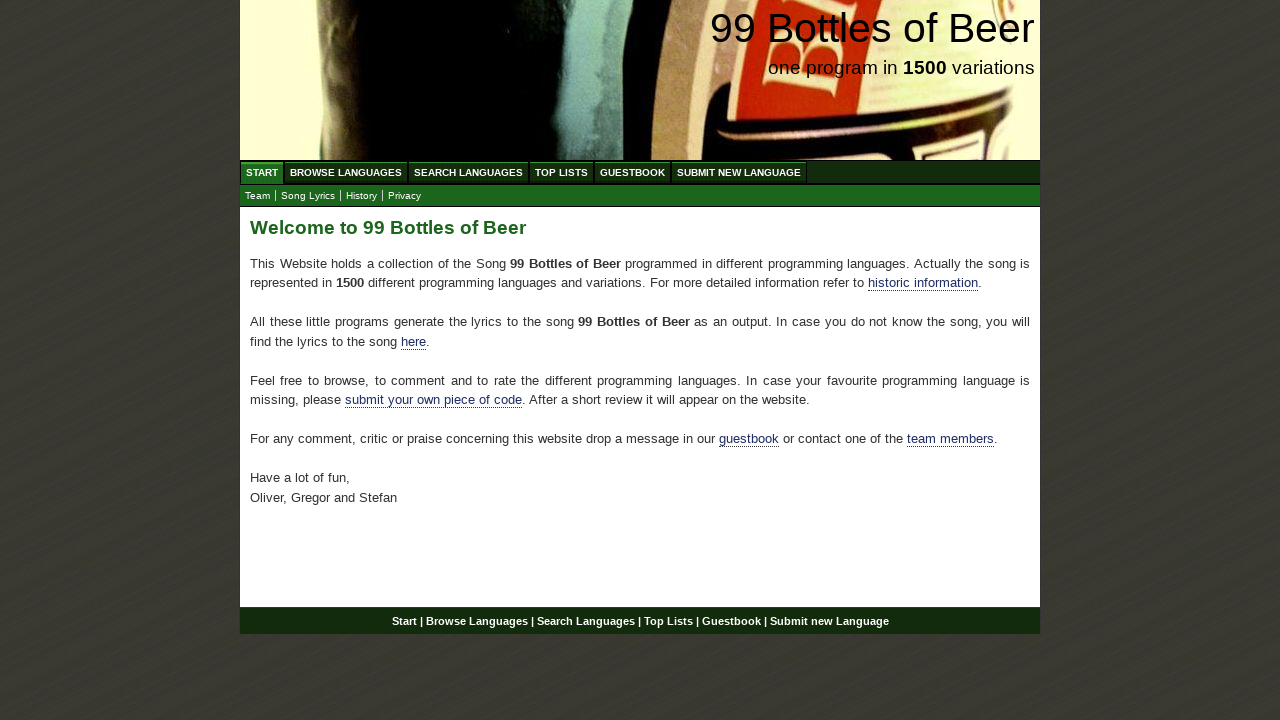

Verified welcome heading 'Welcome to 99 Bottles of Beer' is present on Start page
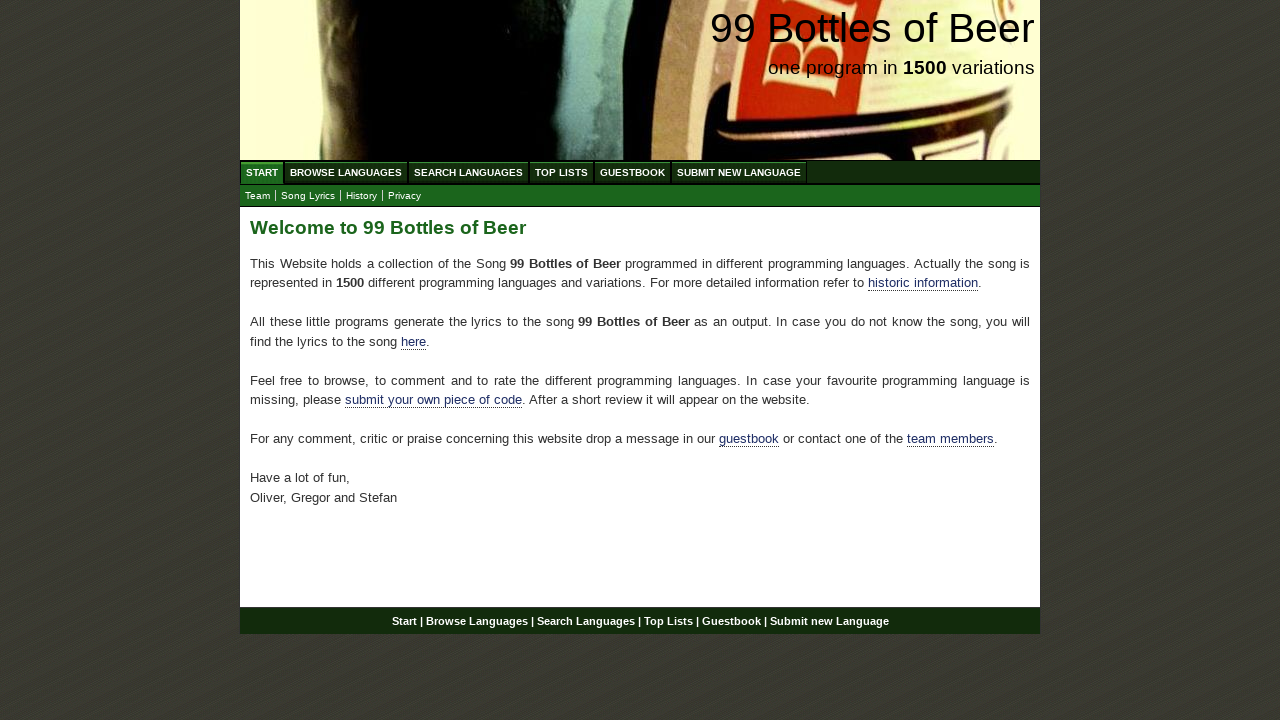

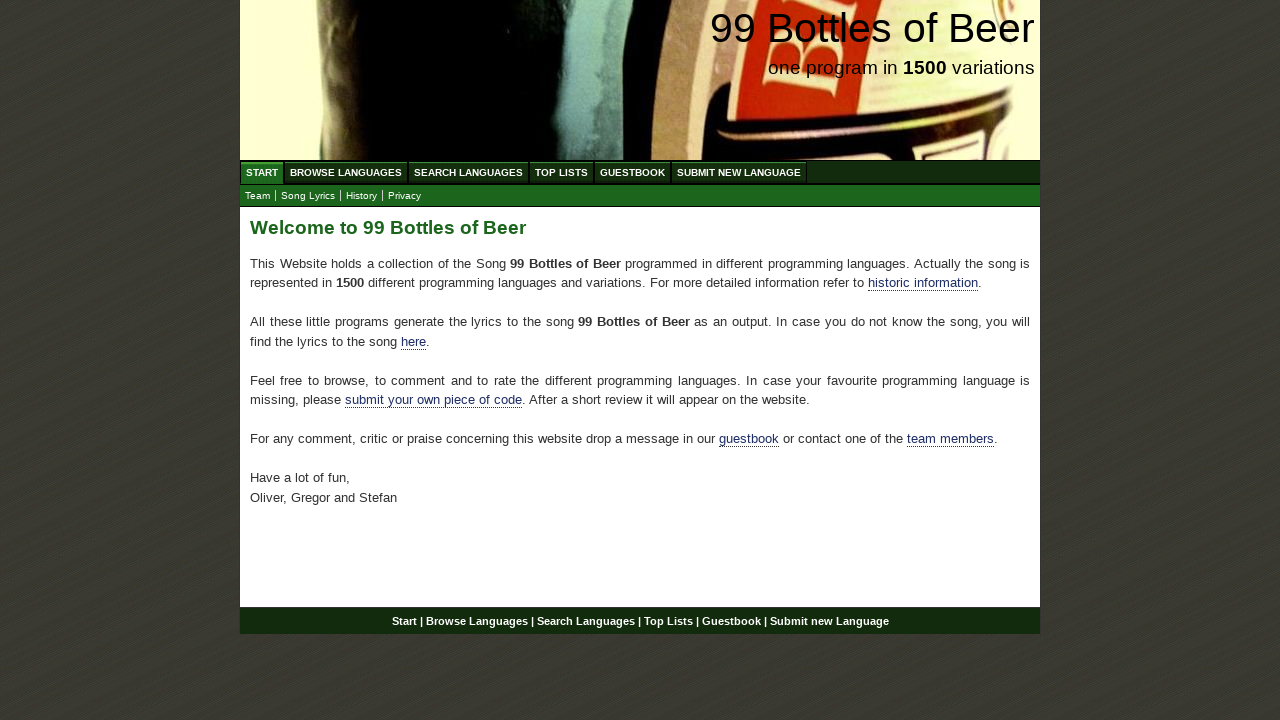